Tests filtering from Completed view to Active view

Starting URL: https://todomvc4tasj.herokuapp.com/

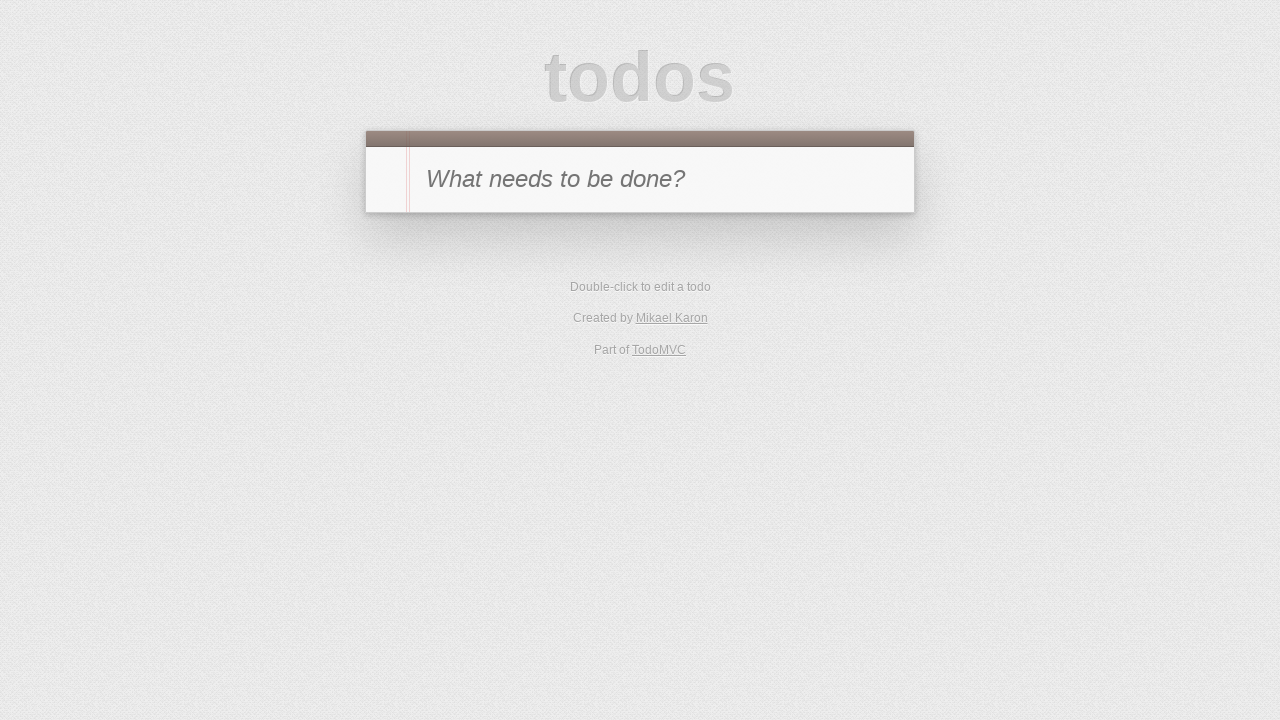

Set up localStorage with mixed completed and active tasks
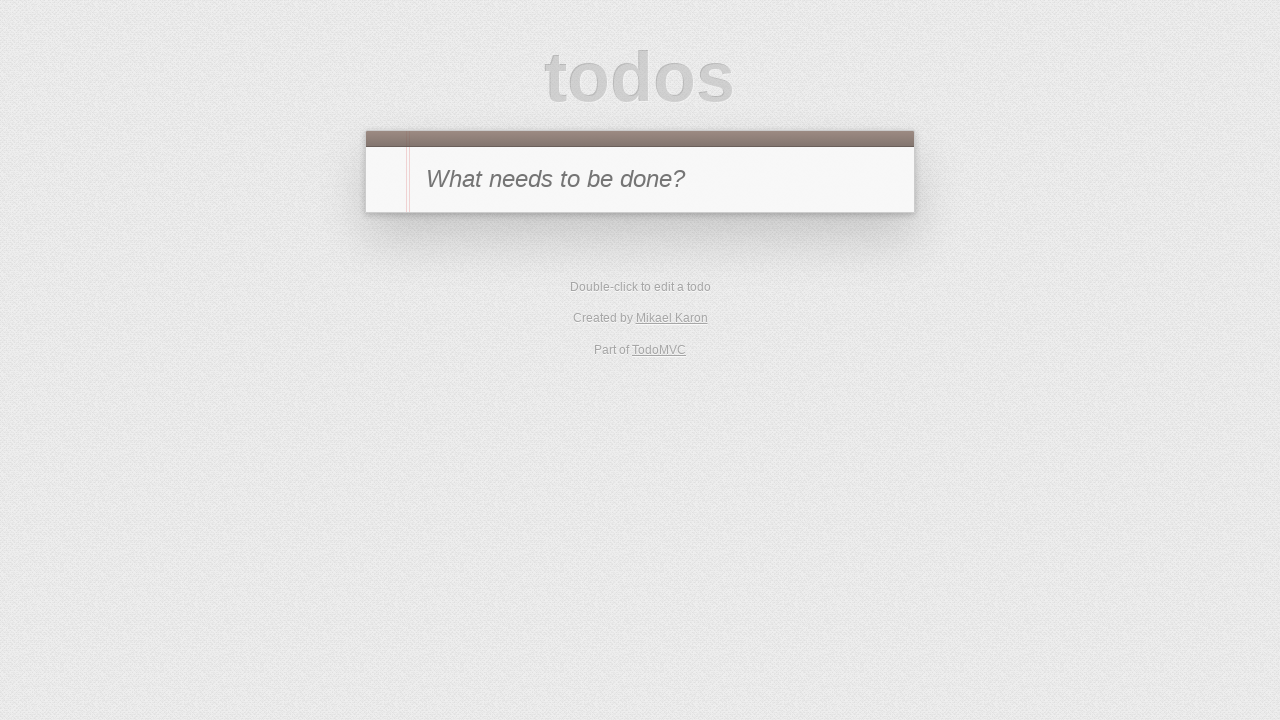

Reloaded page to load tasks from localStorage
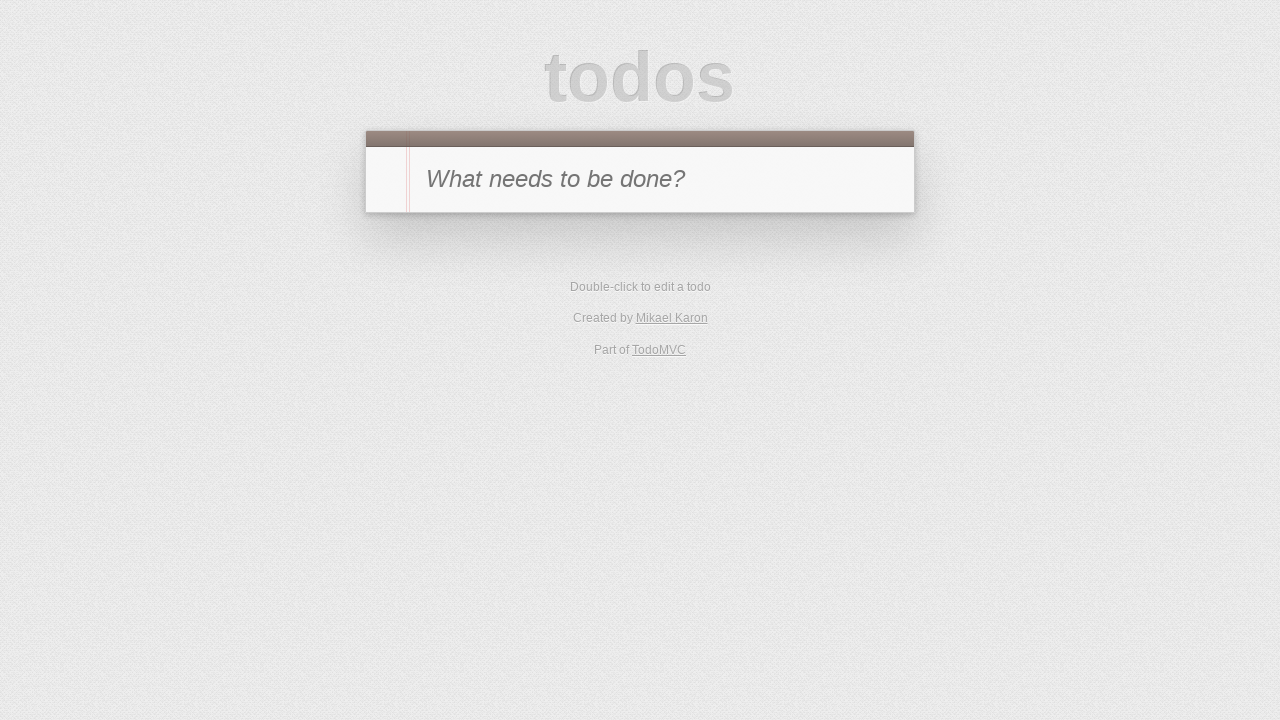

Clicked on Completed filter at (676, 351) on text=Completed
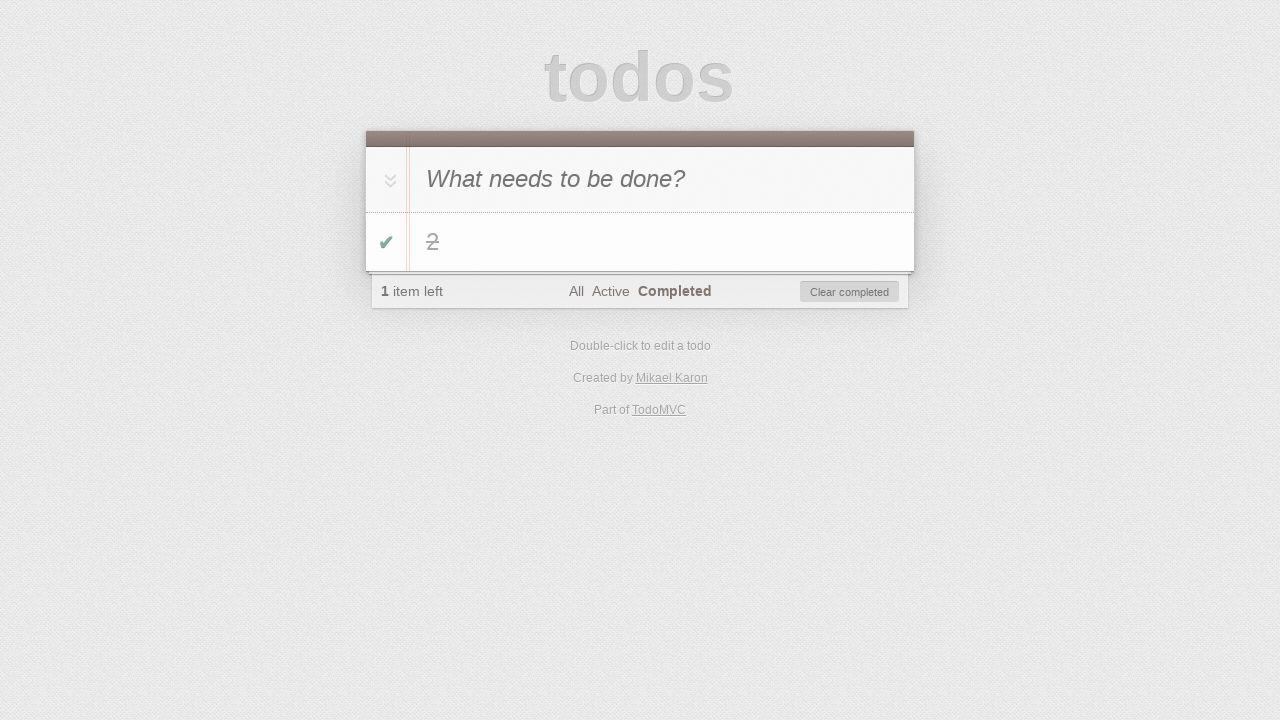

Clicked on Active filter to switch from Completed view at (610, 291) on text=Active
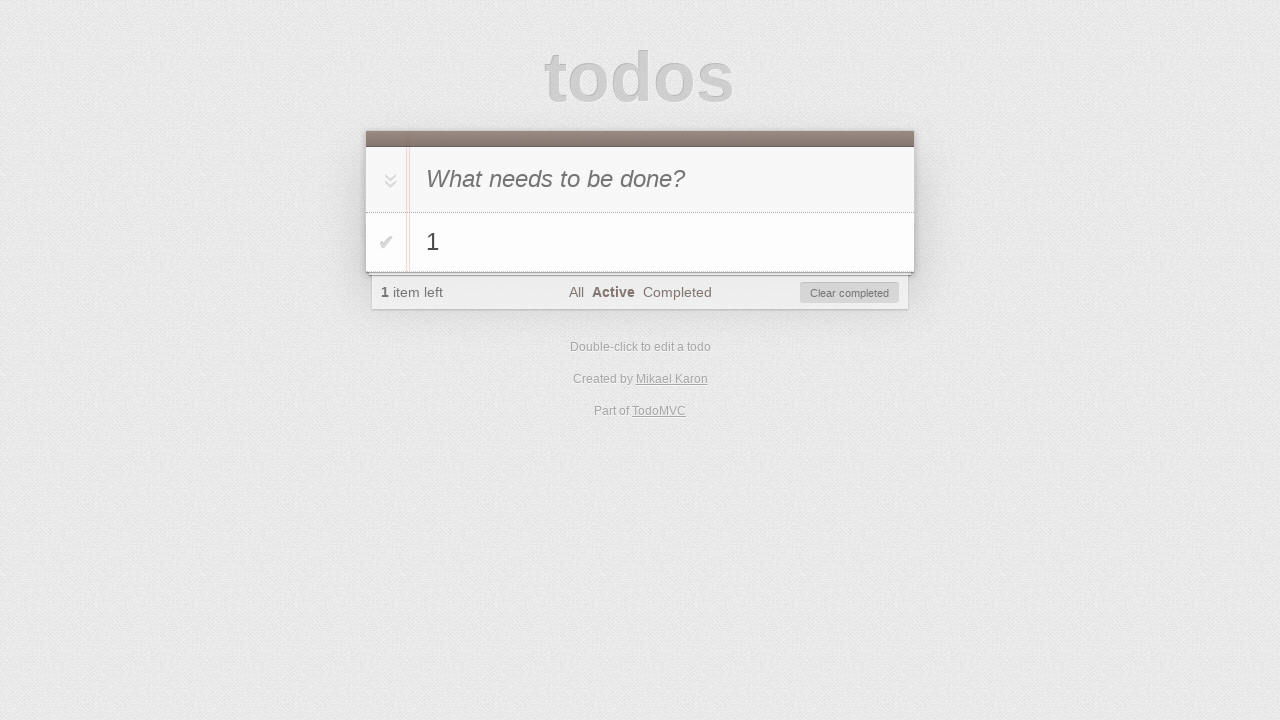

Verified that only active task (title '1') is visible in the filtered list
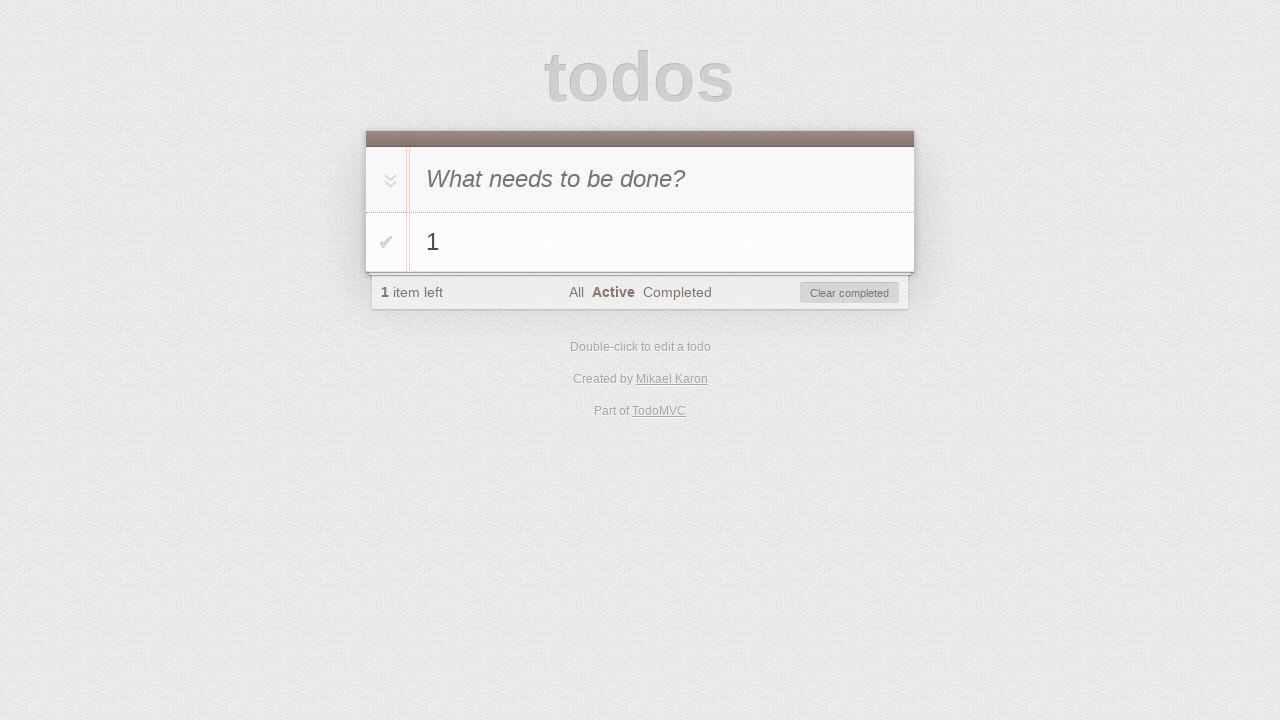

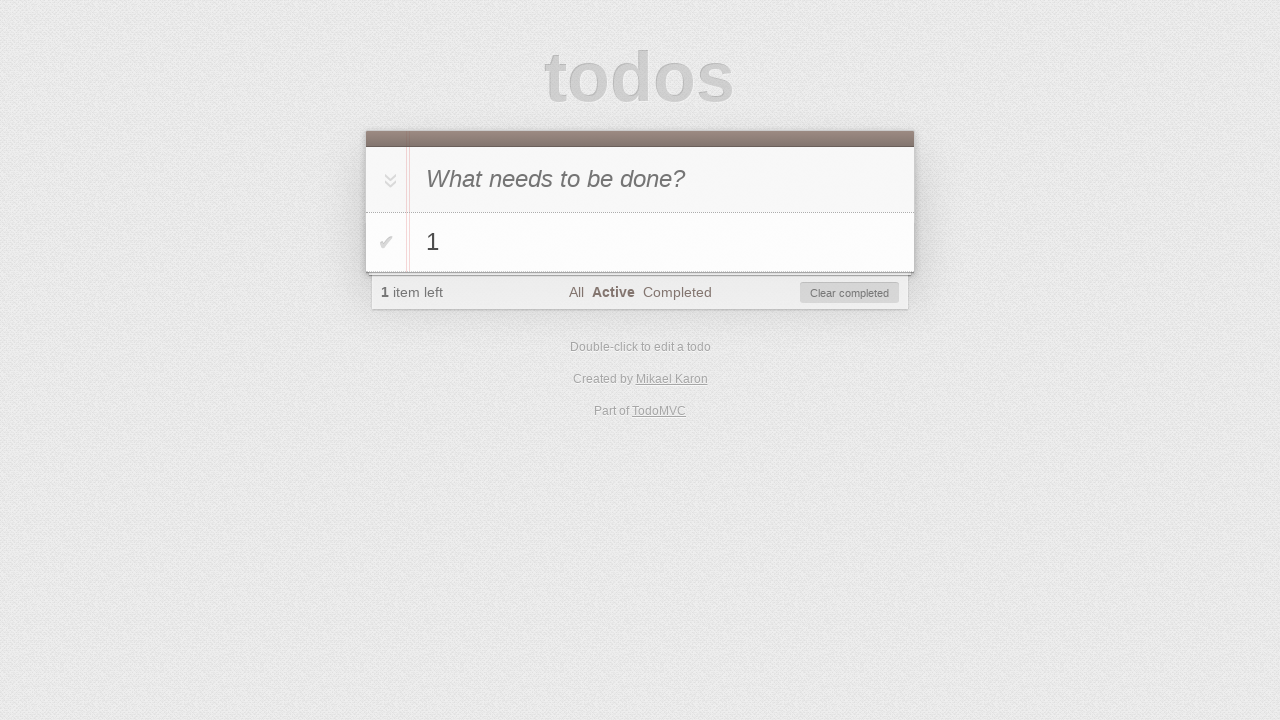